Tests DuckDuckGo search functionality by entering "Playwright" as a search query and verifying the page title changes to reflect the search results

Starting URL: https://duckduckgo.com

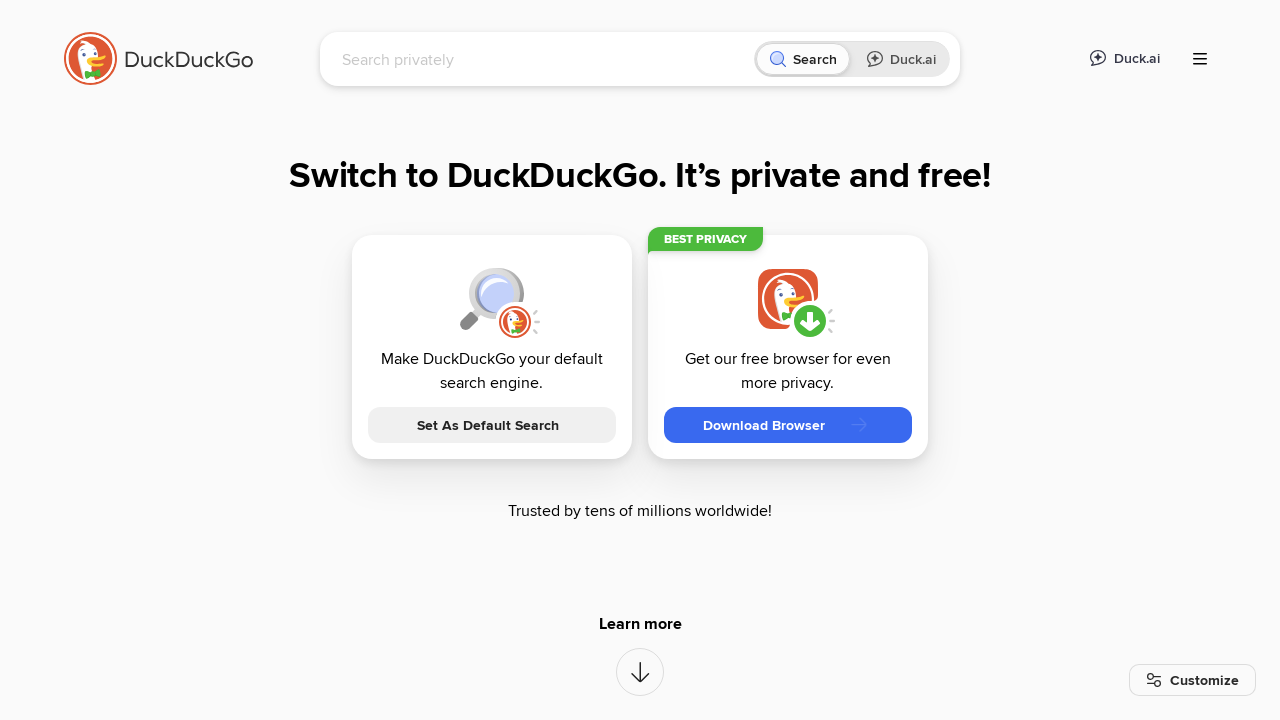

Clicked on the search input field at (544, 59) on [name='q']
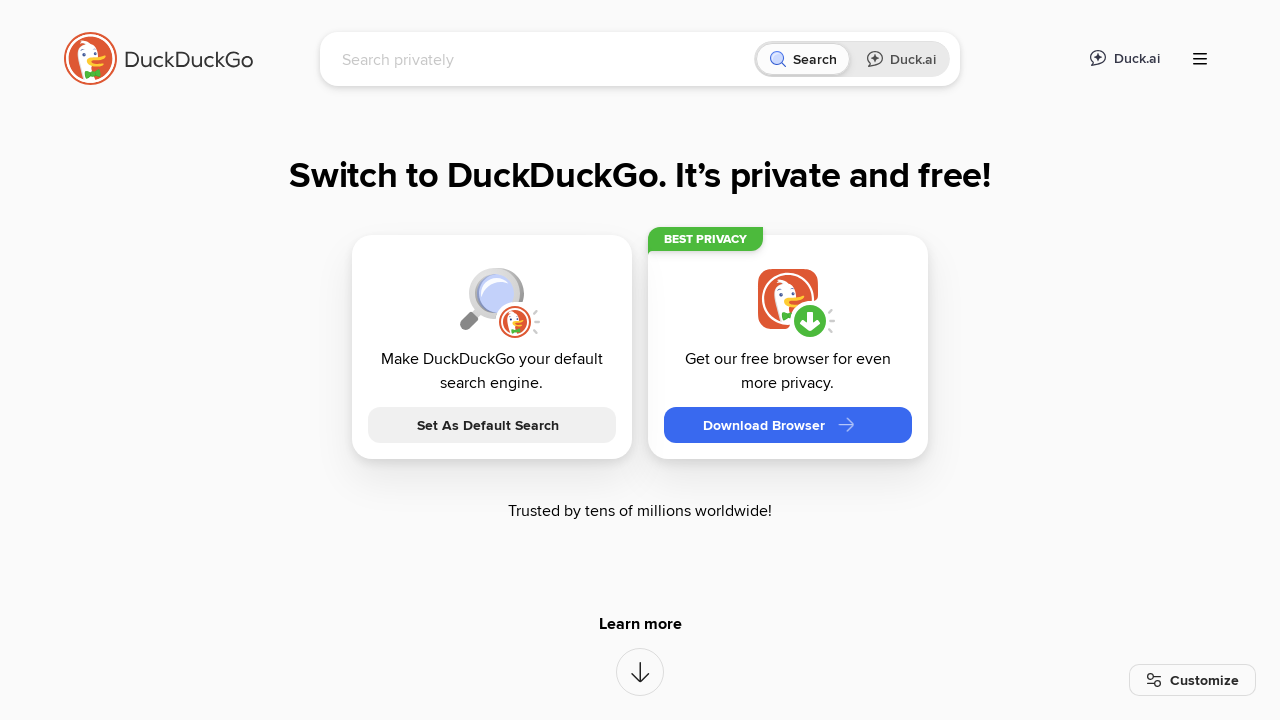

Filled search field with 'Playwright' on [name='q']
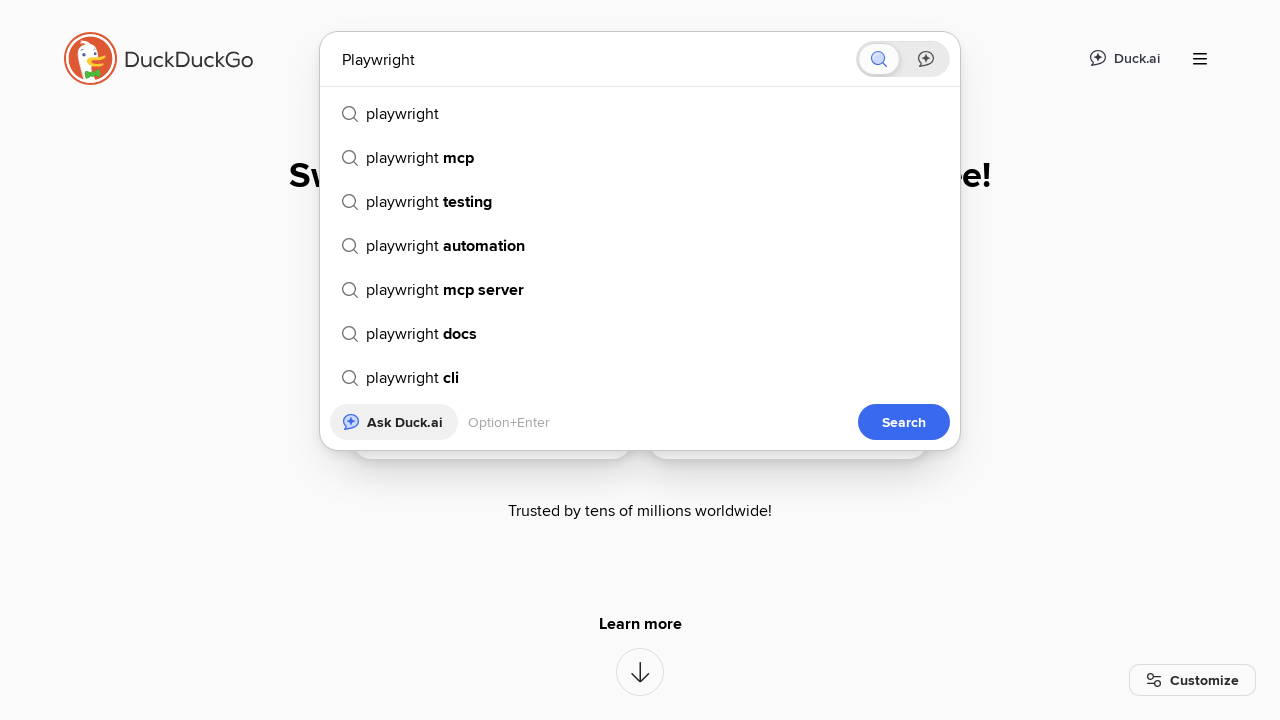

Pressed Enter to submit search query on [name='q']
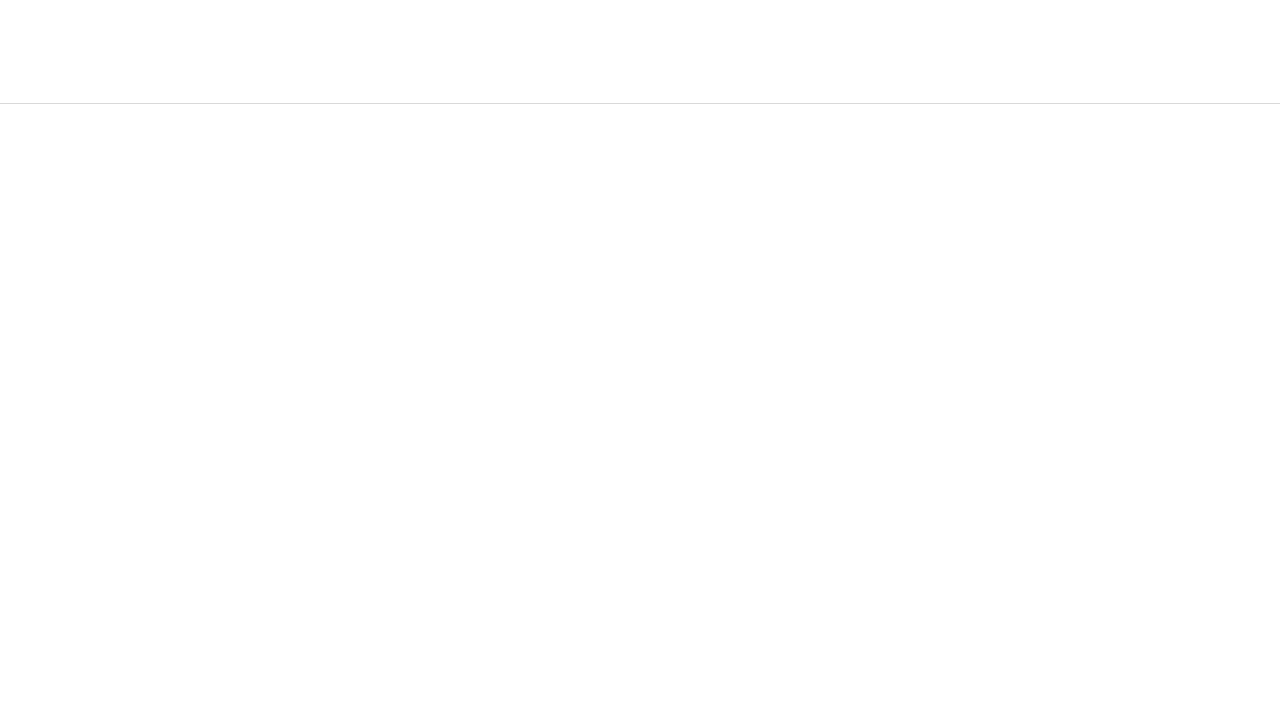

Search results page loaded and DOM content ready
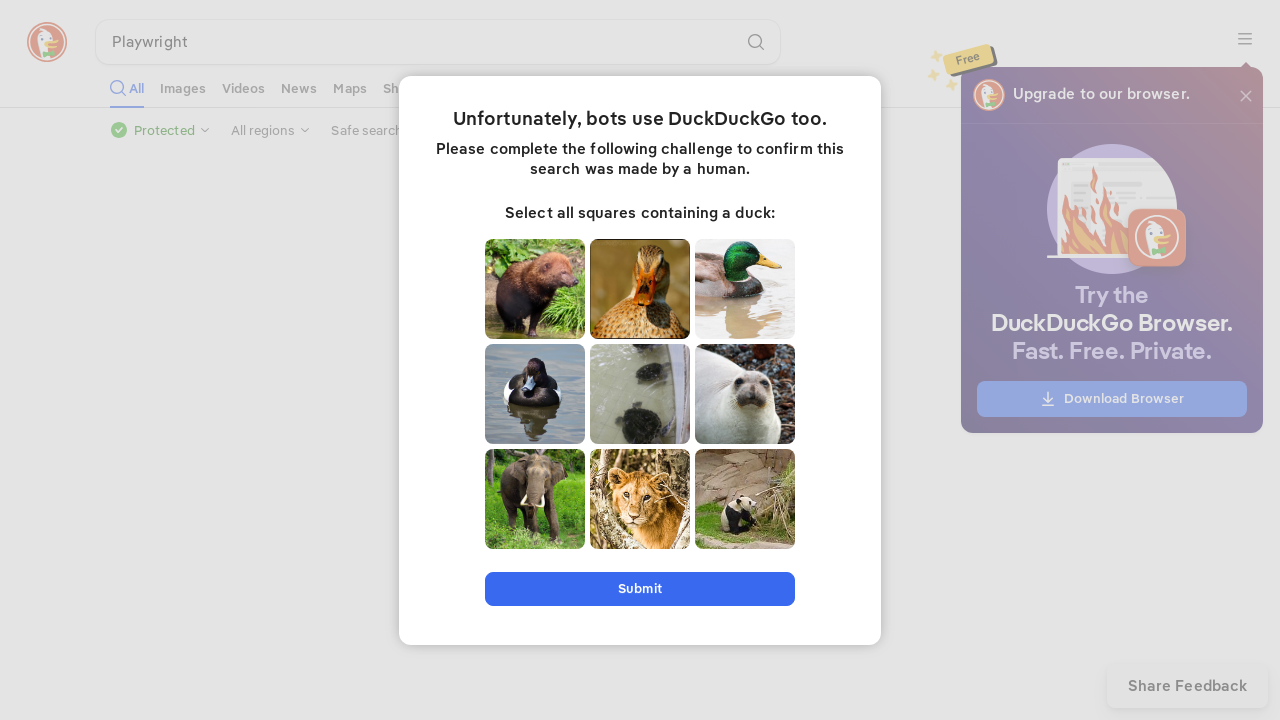

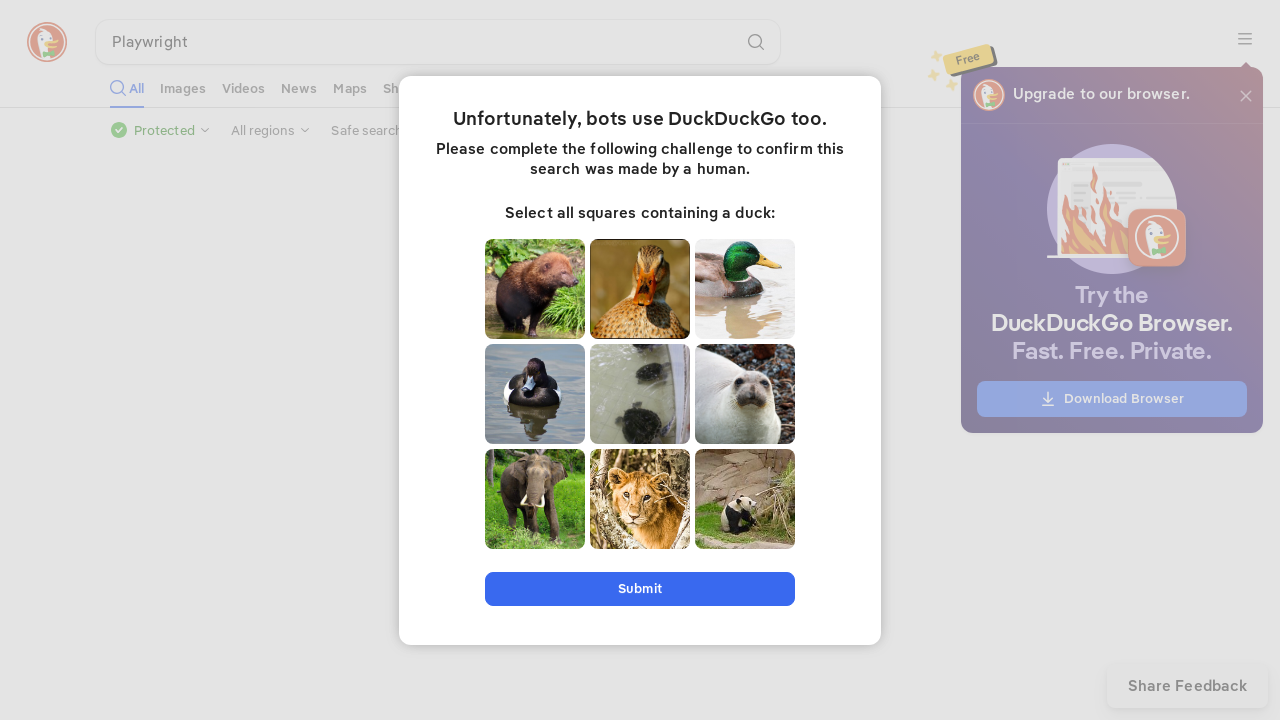